Tests the category sidebar by expanding the Women category and verifying the subcategories are displayed.

Starting URL: https://www.automationexercise.com/

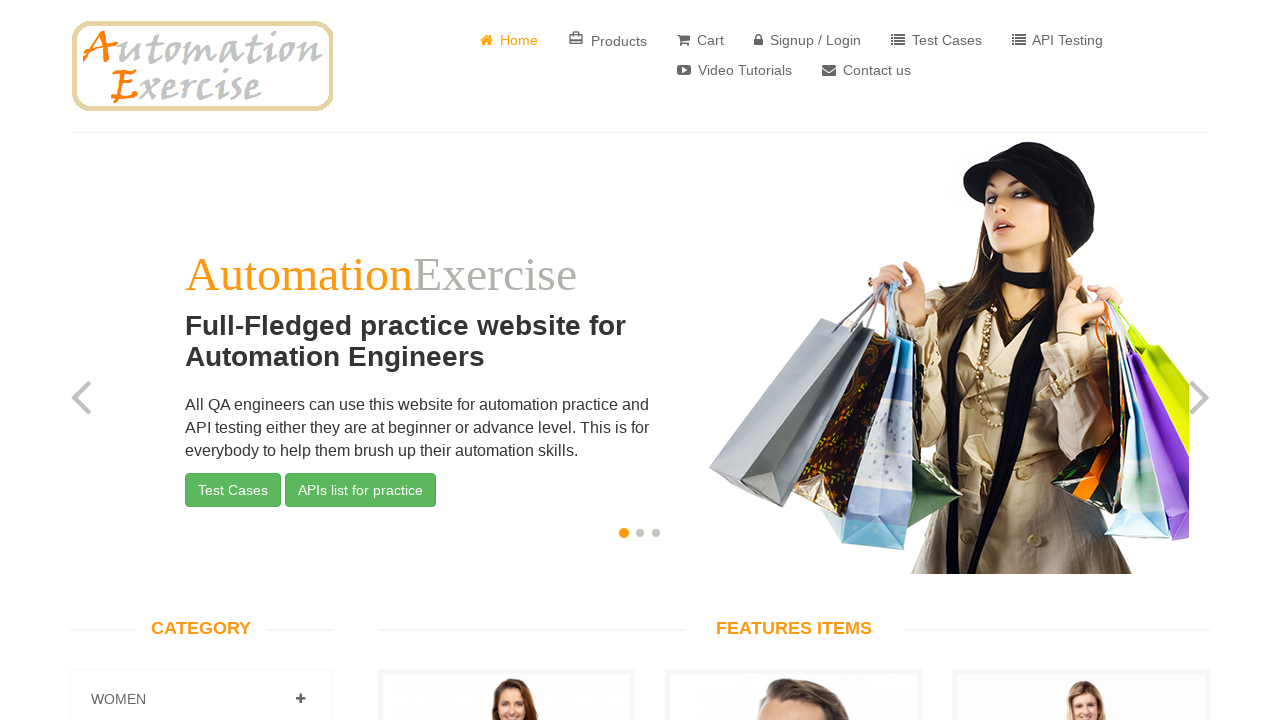

Homepage logo is visible
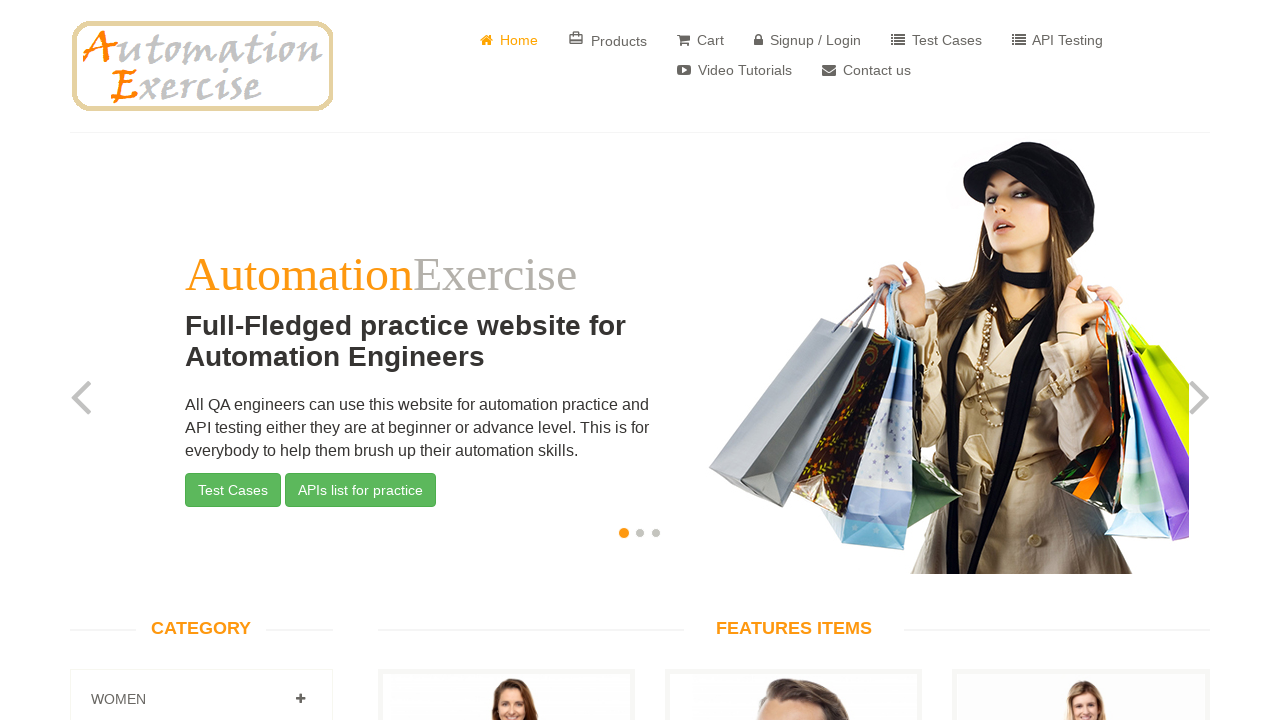

Left sidebar is visible
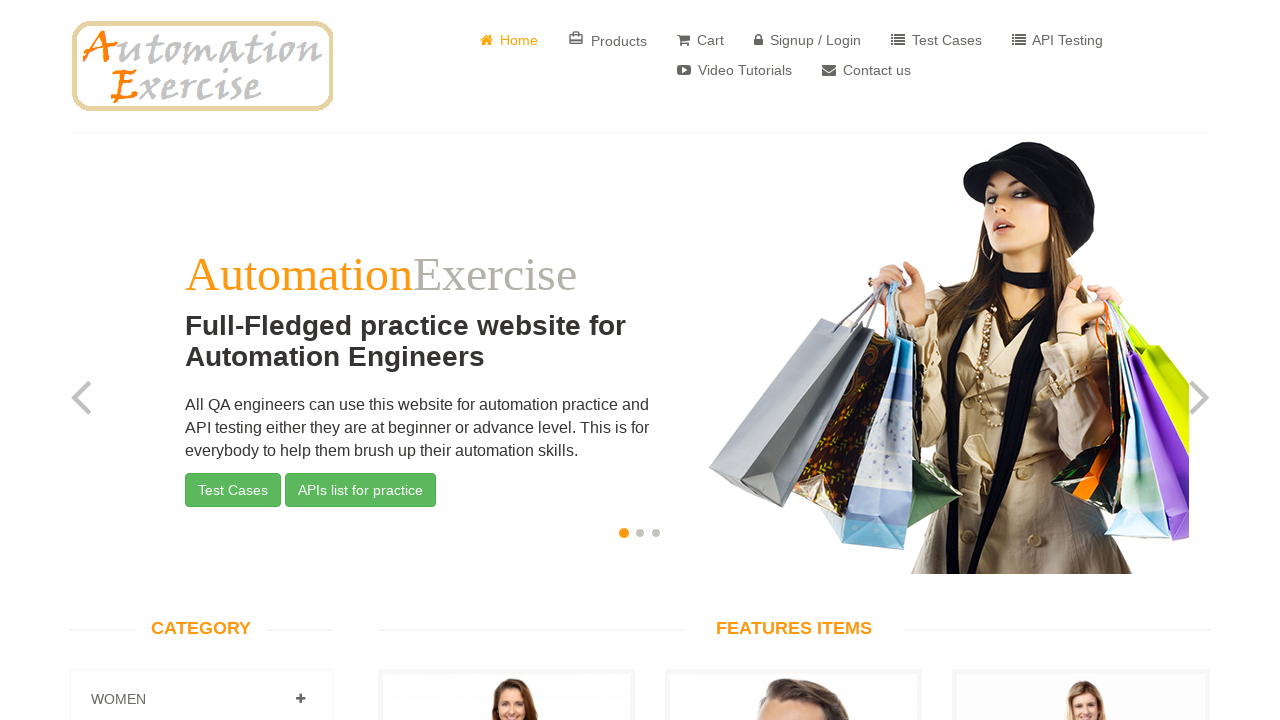

Clicked Women category to expand at (300, 699) on a[href="#Women"]
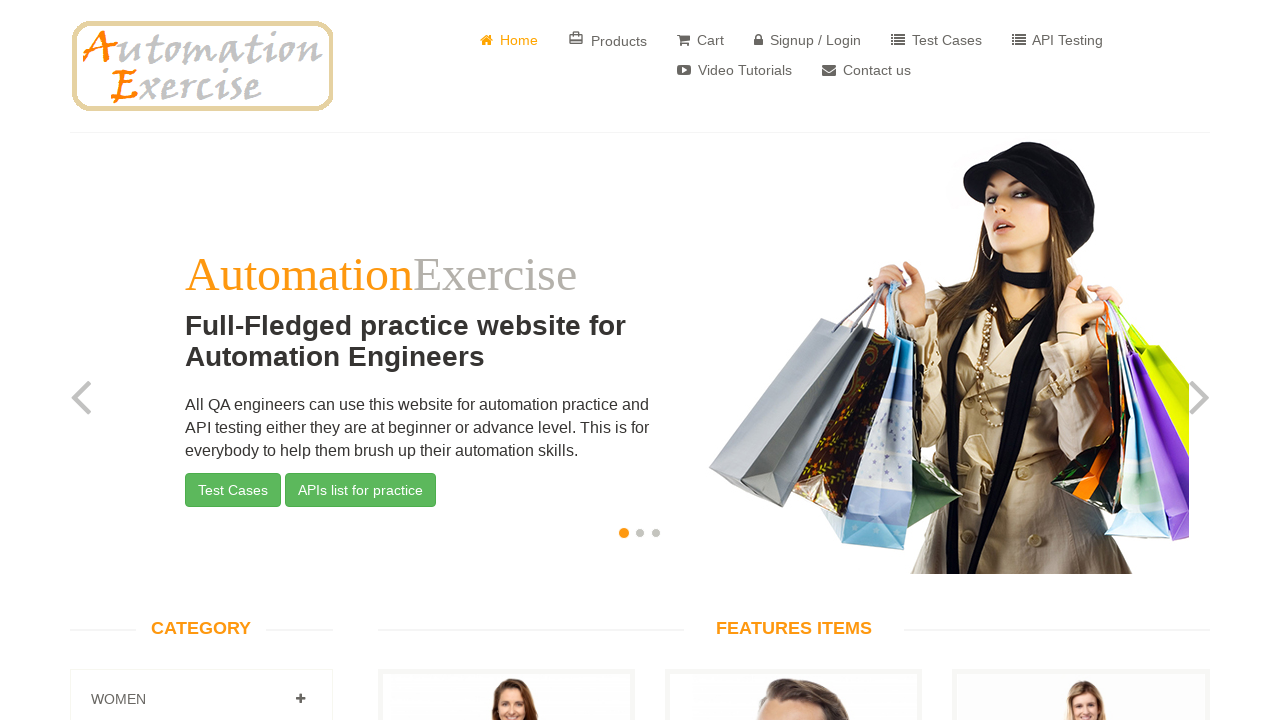

Women category subcategories are now visible
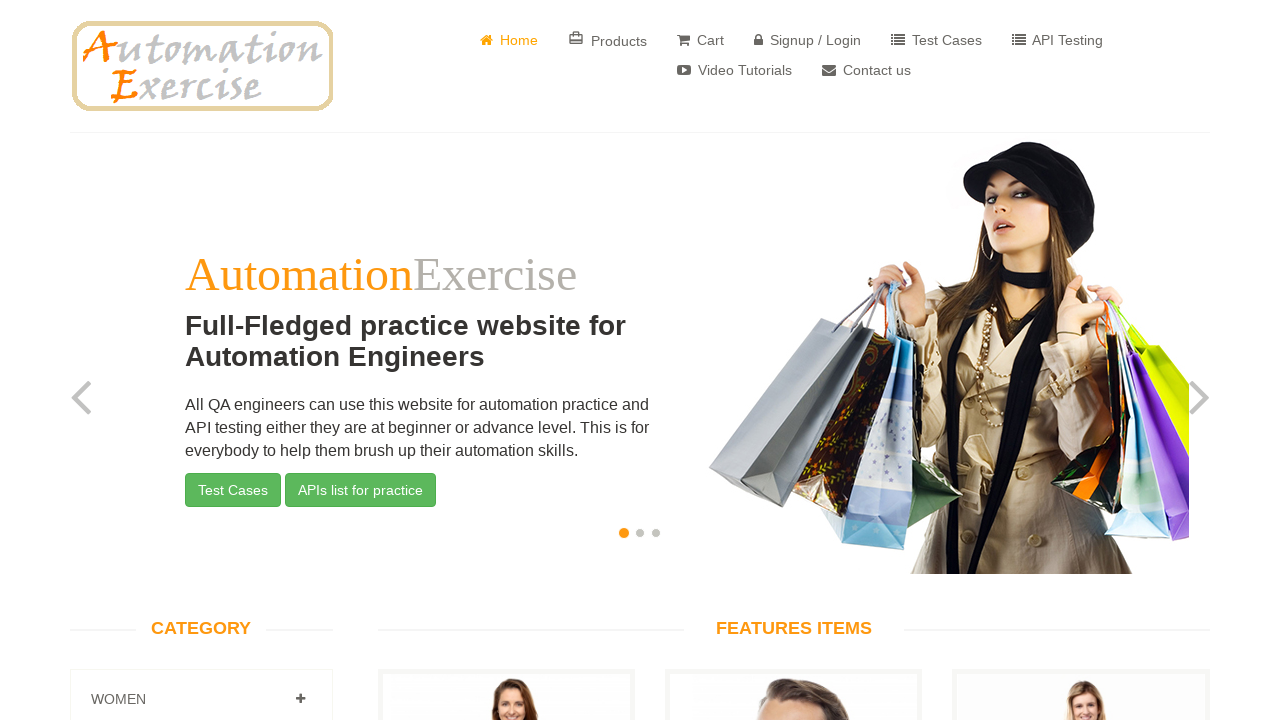

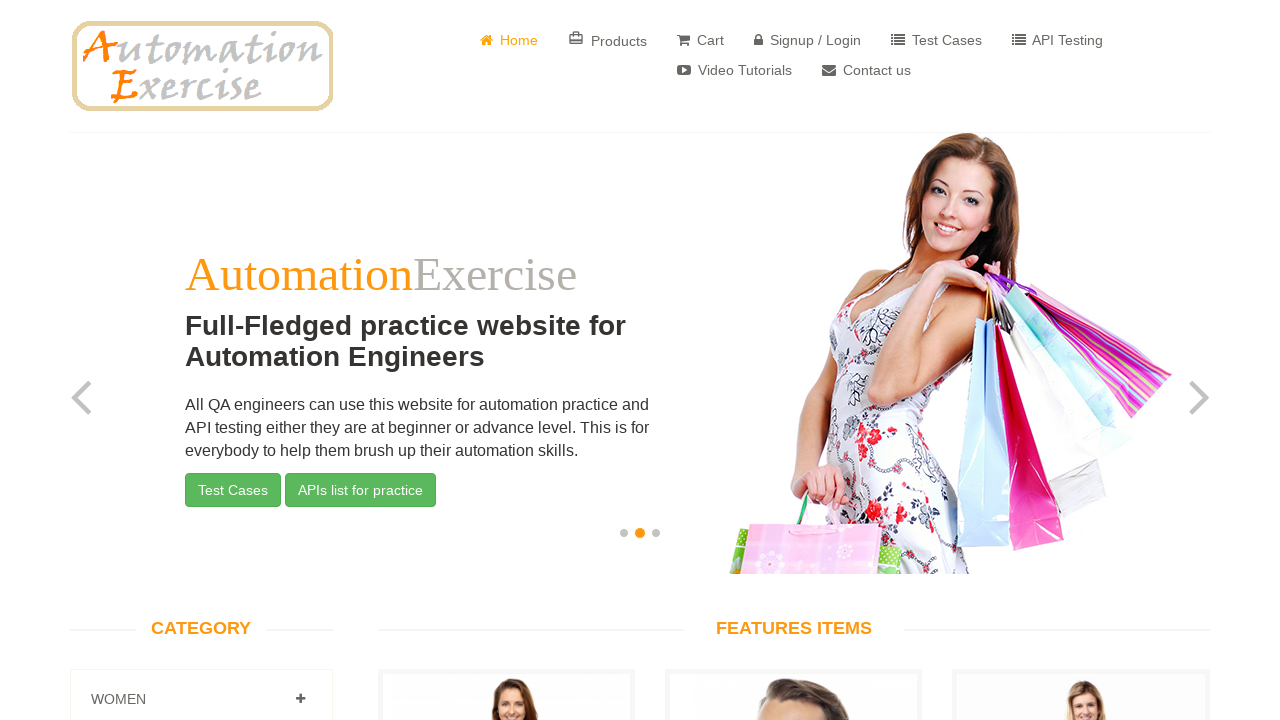